Navigates to Pro Kabaddi standings page and locates team information for a specific team in the standings table

Starting URL: https://www.prokabaddi.com/standings

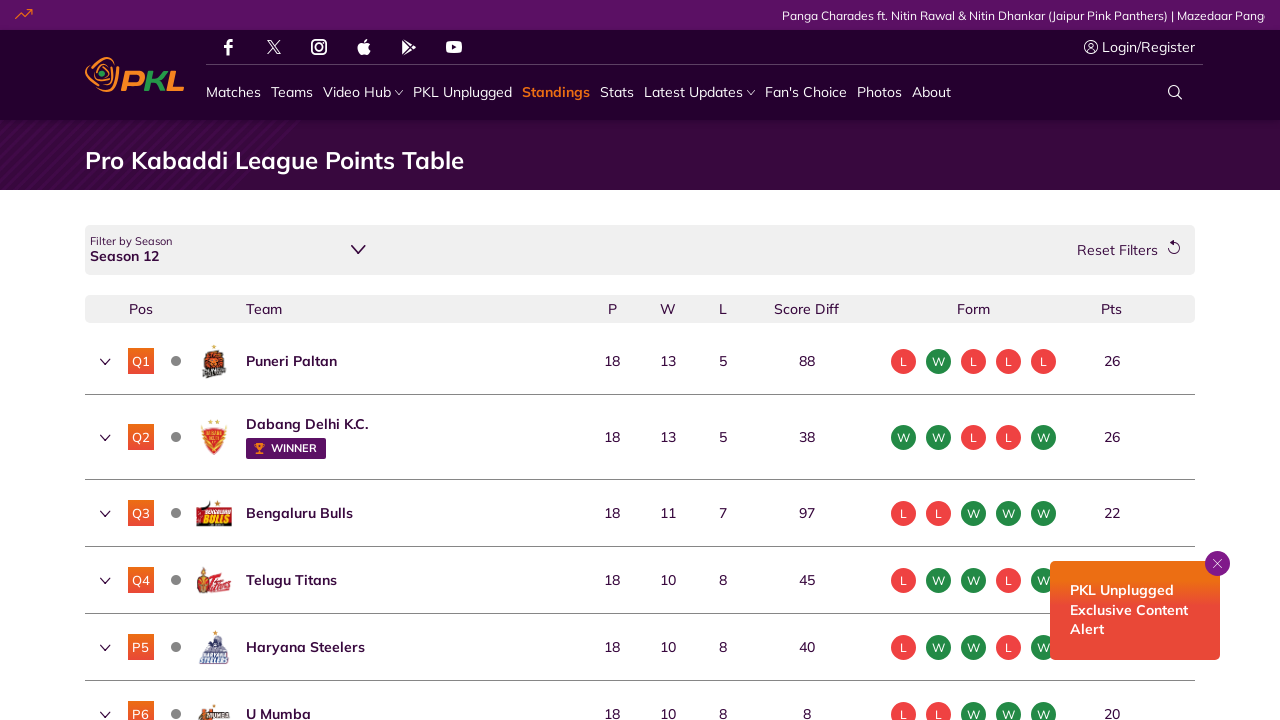

Waited for standings table to load
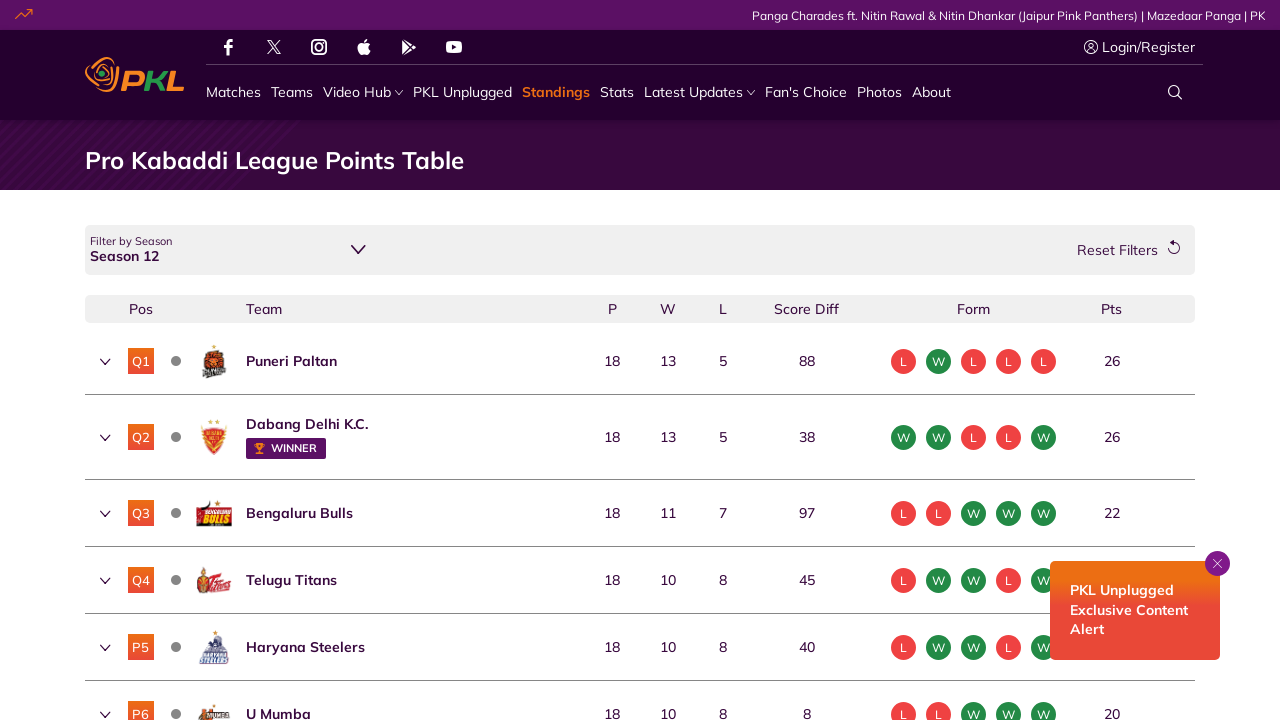

Located all rows for team 'Puneri Paltan' in standings table
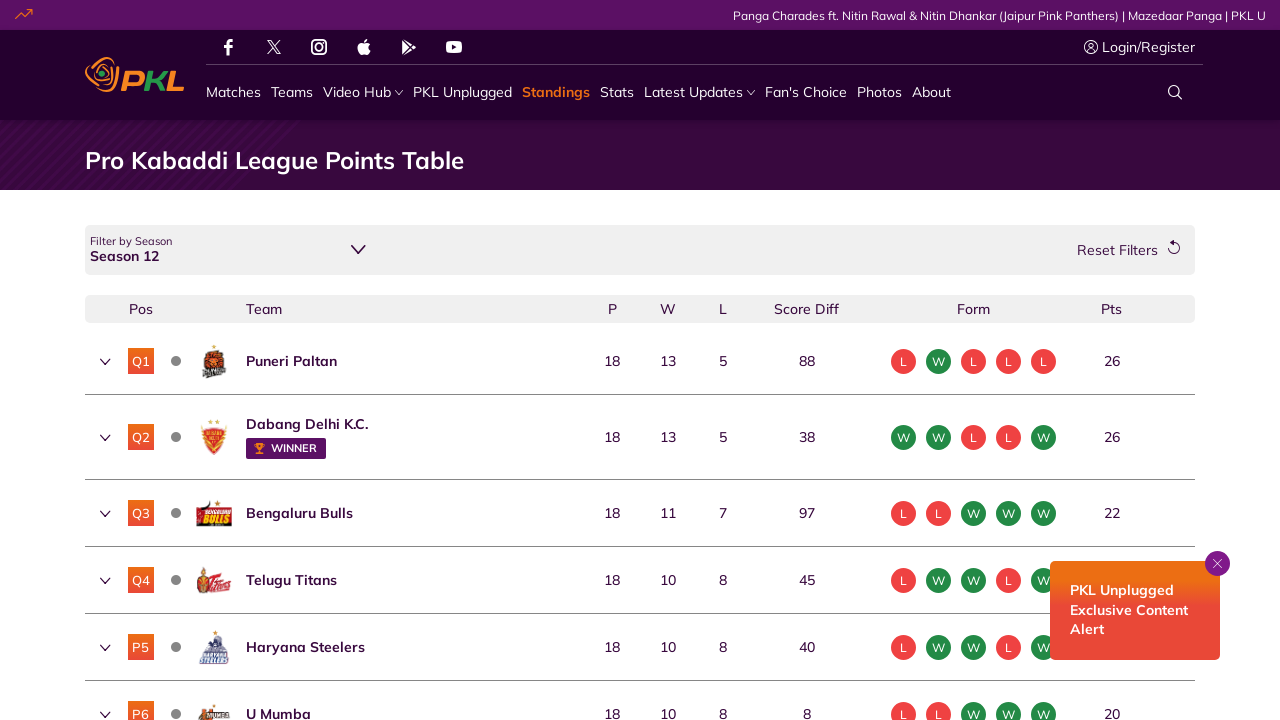

Verified that team 'Puneri Paltan' was found in standings (found 1 row(s))
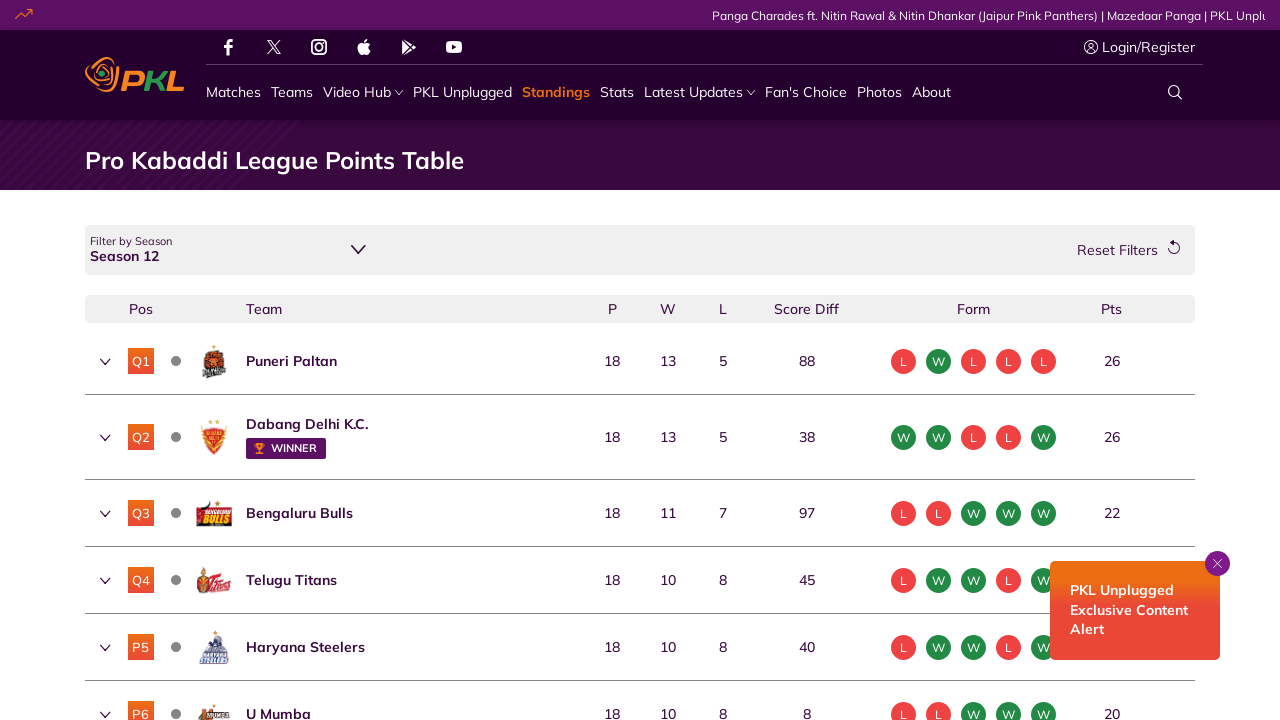

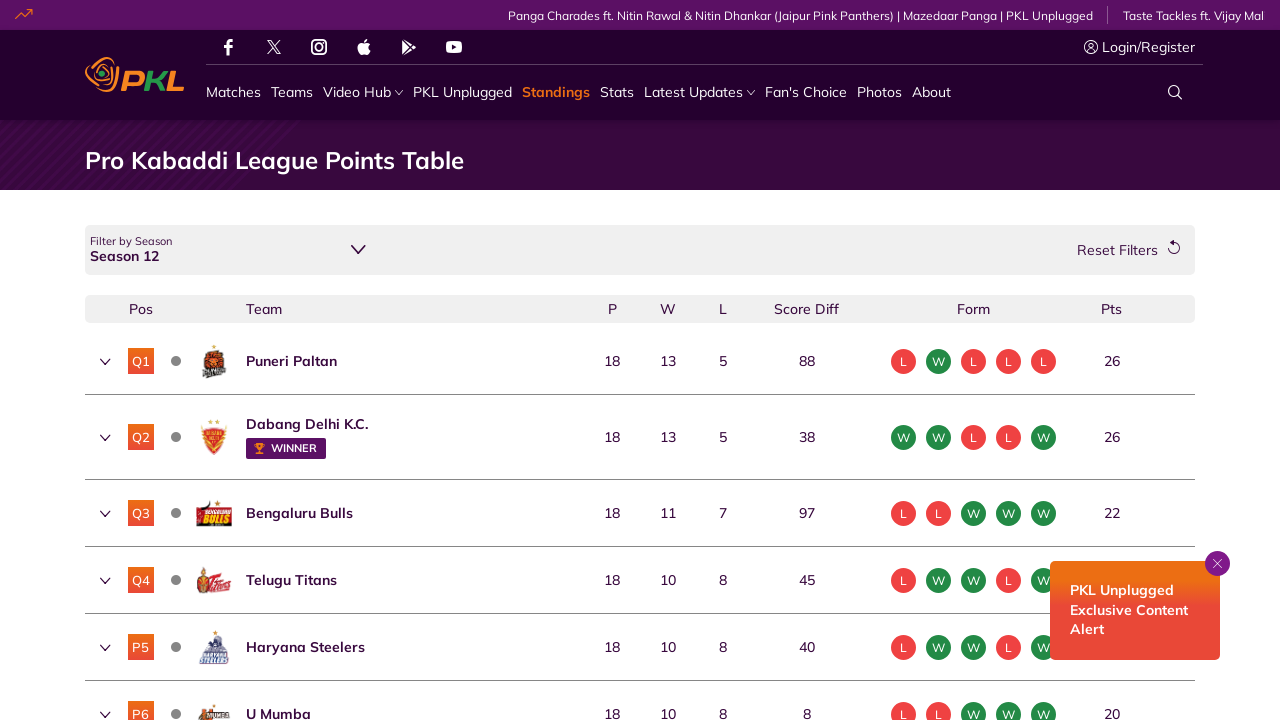